Clicks a button to enable another button, then clicks the enabled button

Starting URL: http://watir.com/examples/wait.html

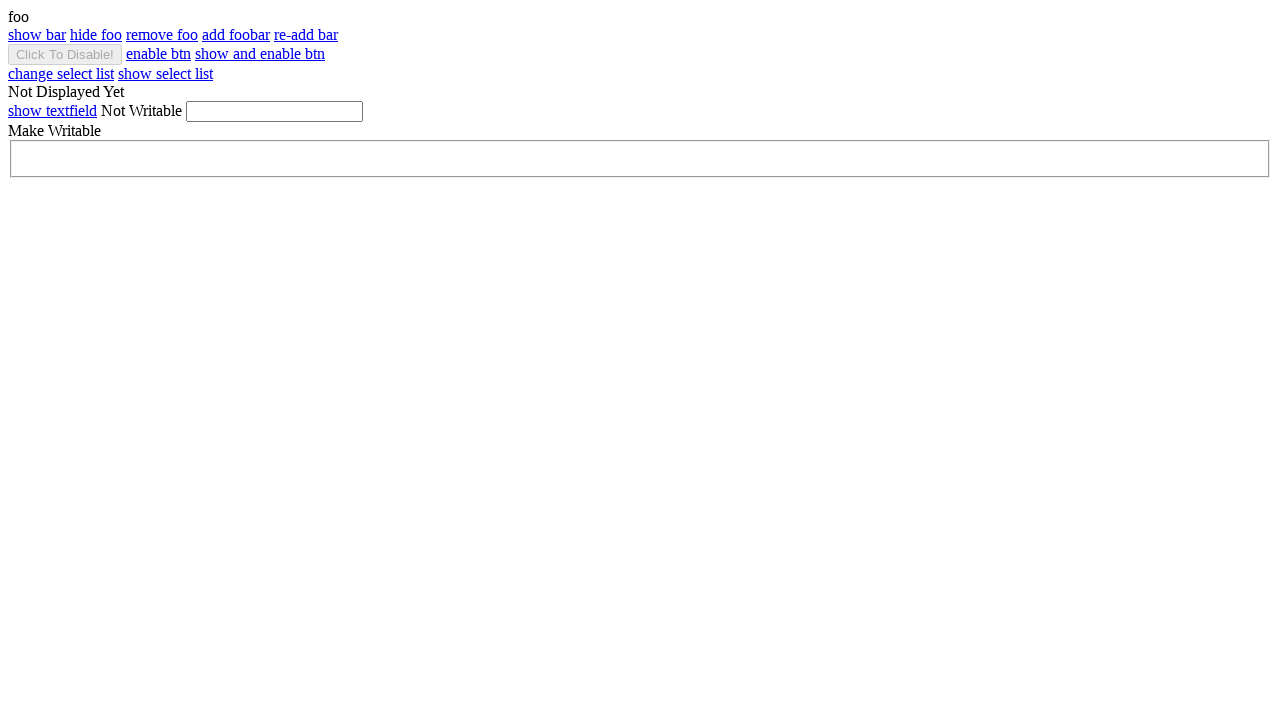

Clicked enable button to enable the target button at (158, 54) on #enable_btn
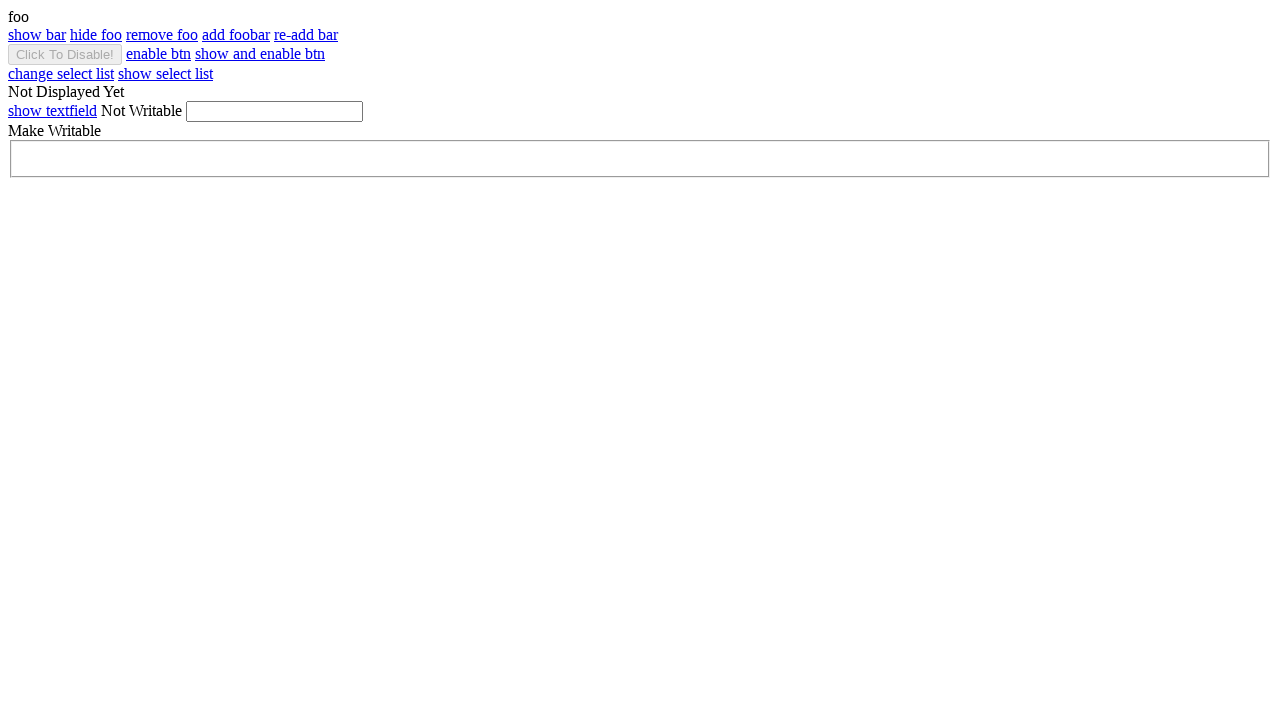

Clicked the enabled button at (65, 54) on #btn
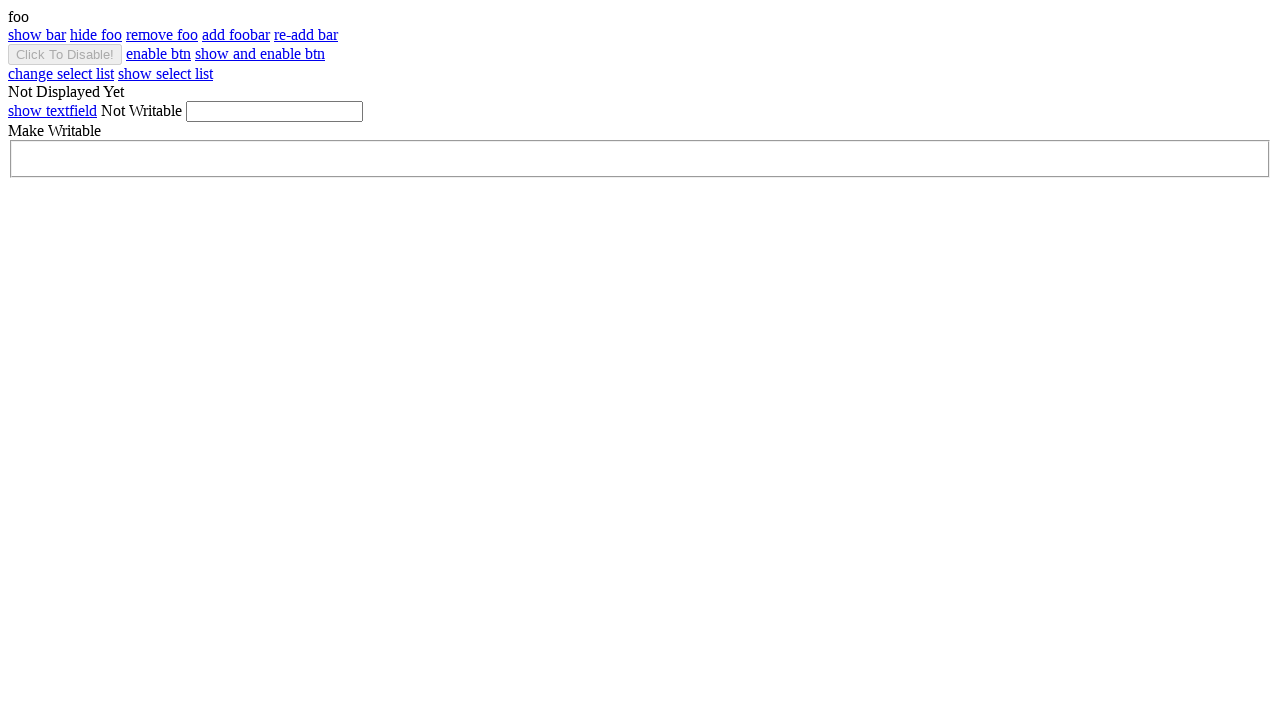

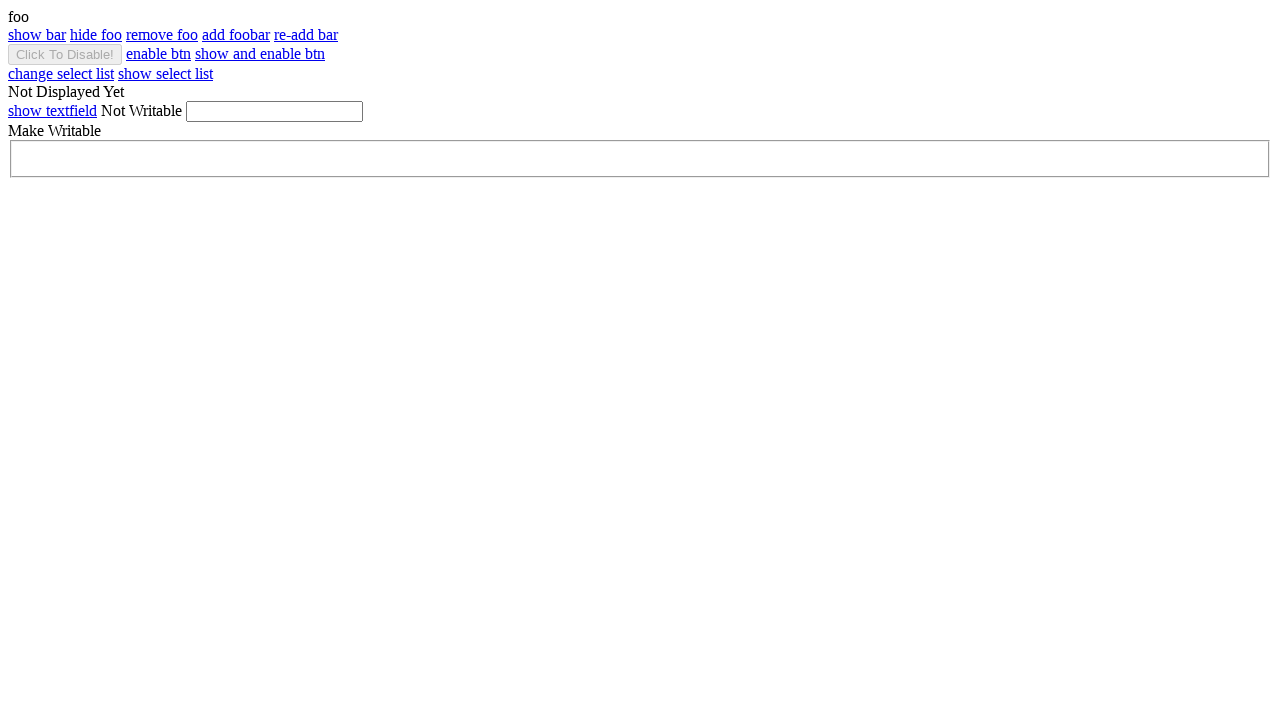